Tests browser navigation methods by navigating to Flipkart, then testing back, forward, and refresh functionality

Starting URL: https://www.flipkart.com

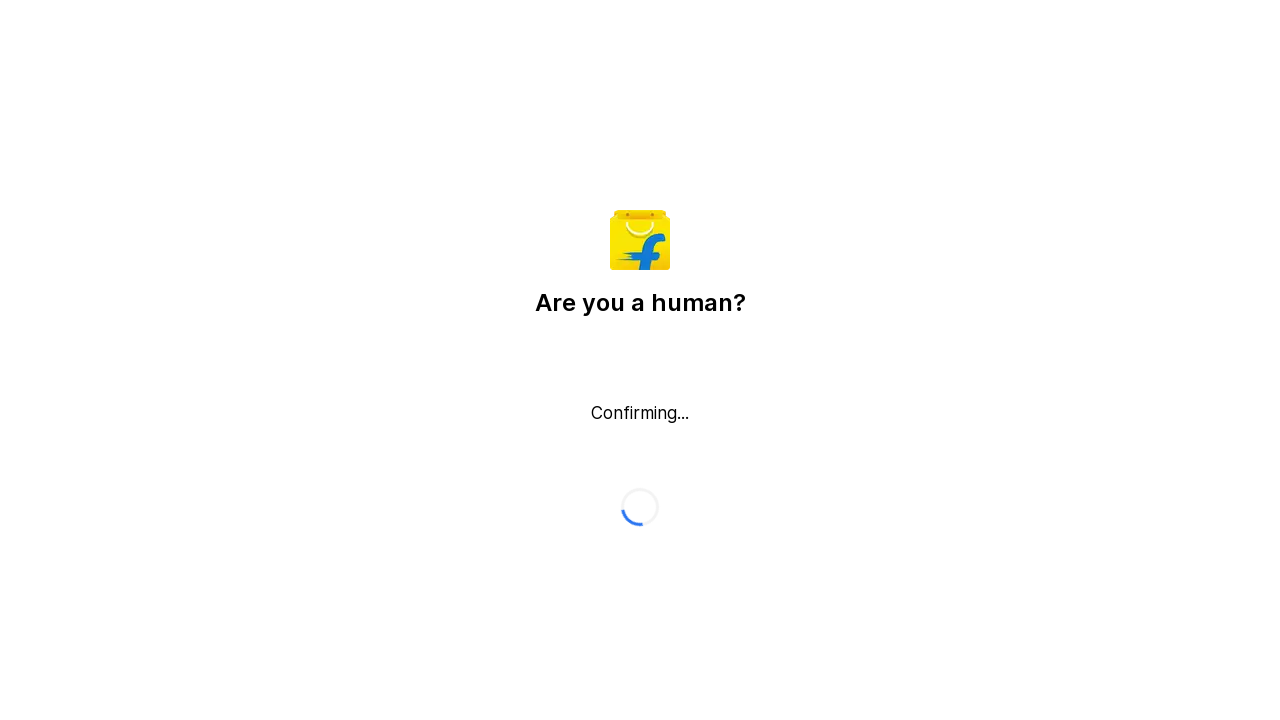

Navigated to Flipkart homepage
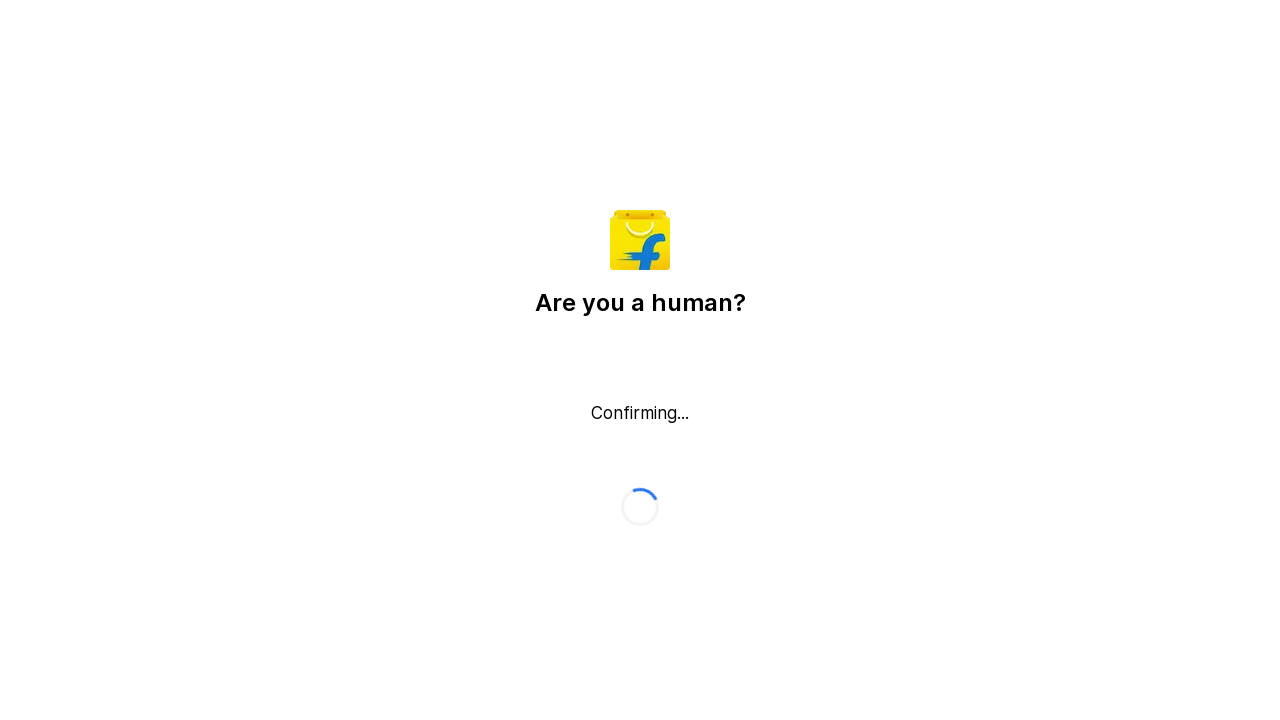

Navigated to Flipkart homepage again
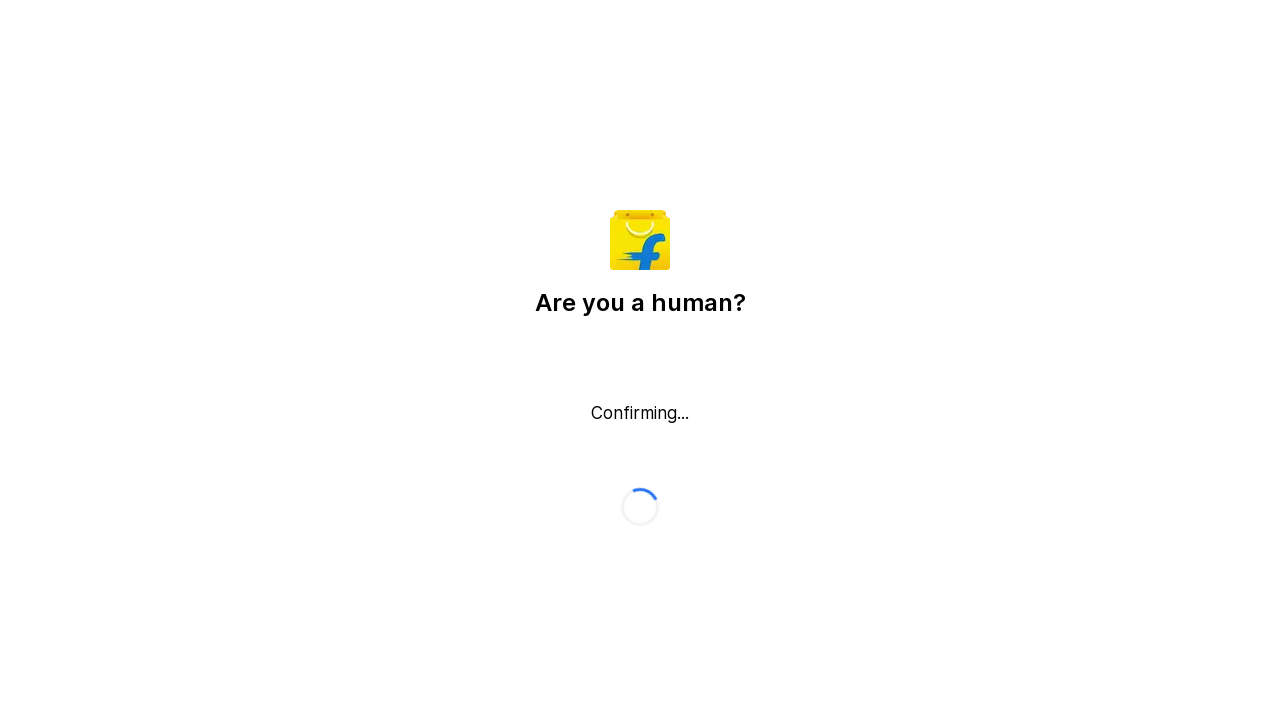

Navigated back to previous page using browser back button
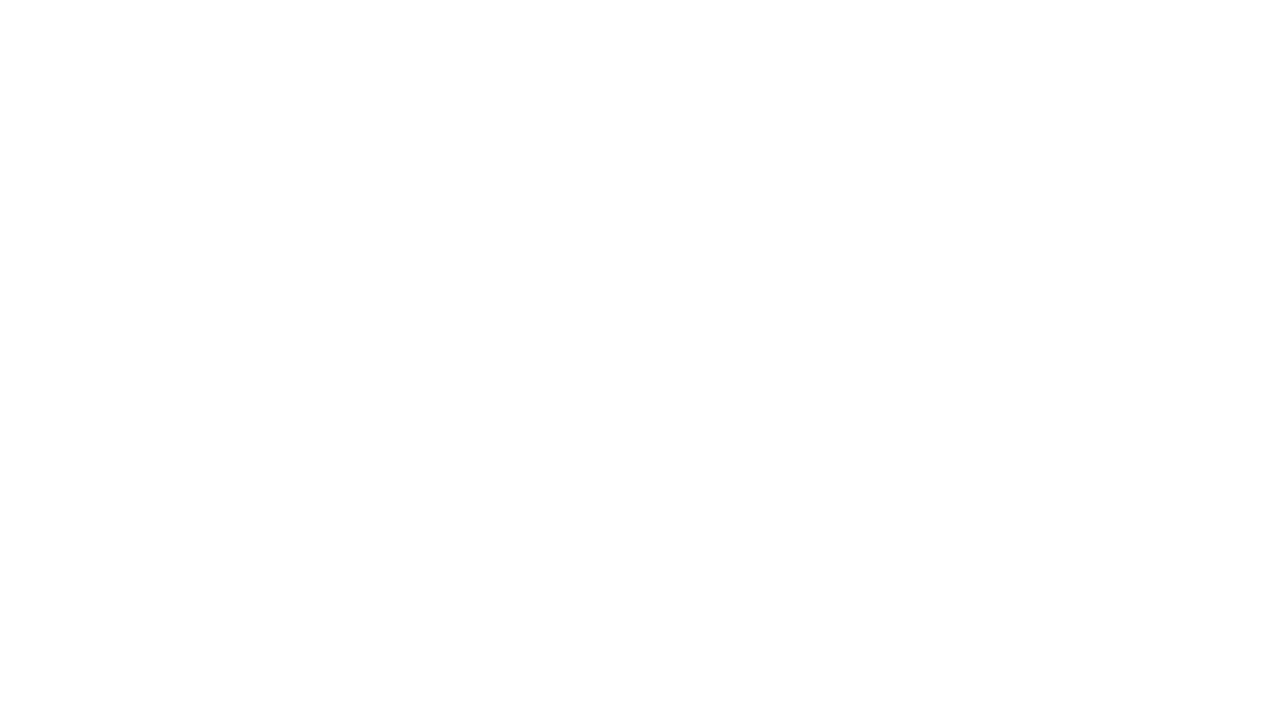

Navigated forward using browser forward button
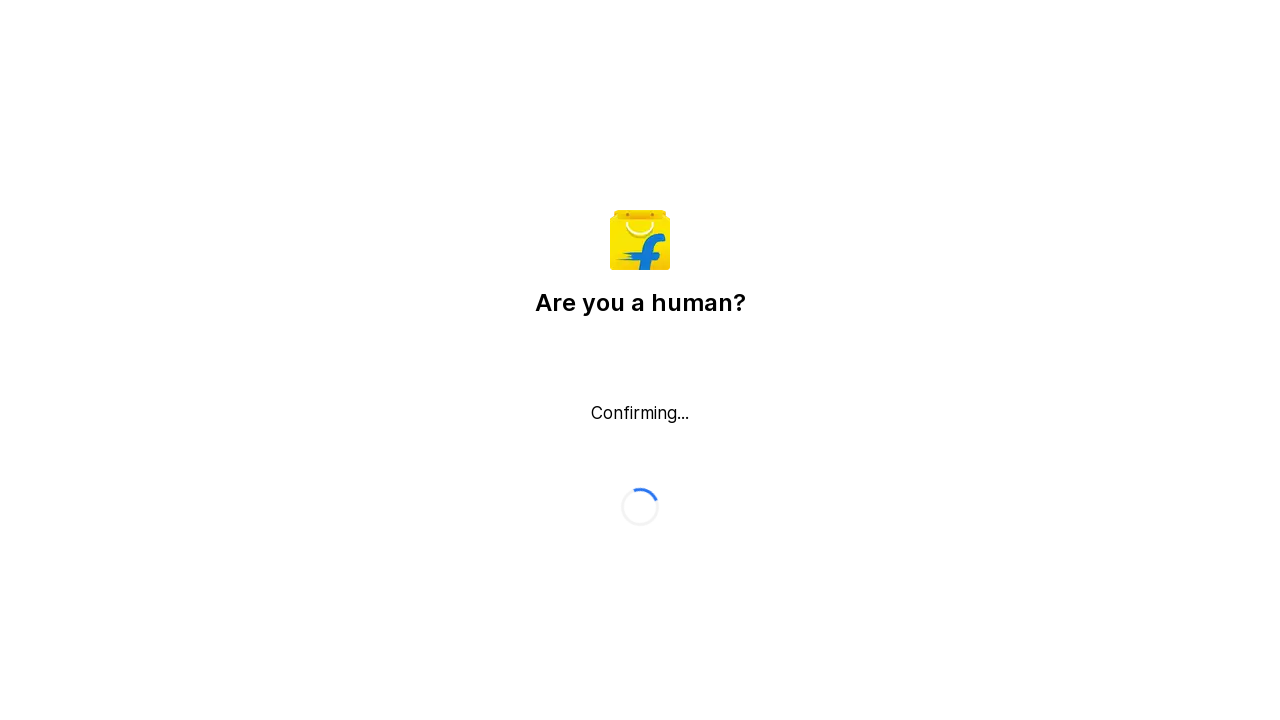

Refreshed the current page
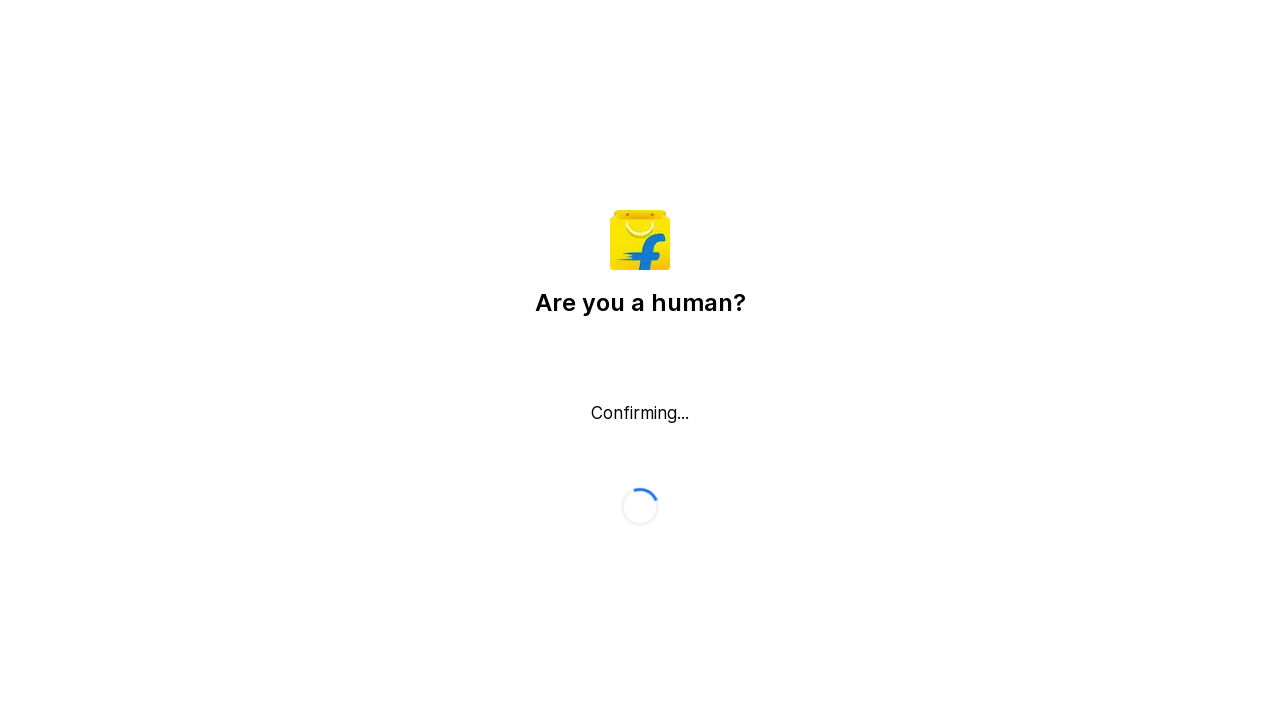

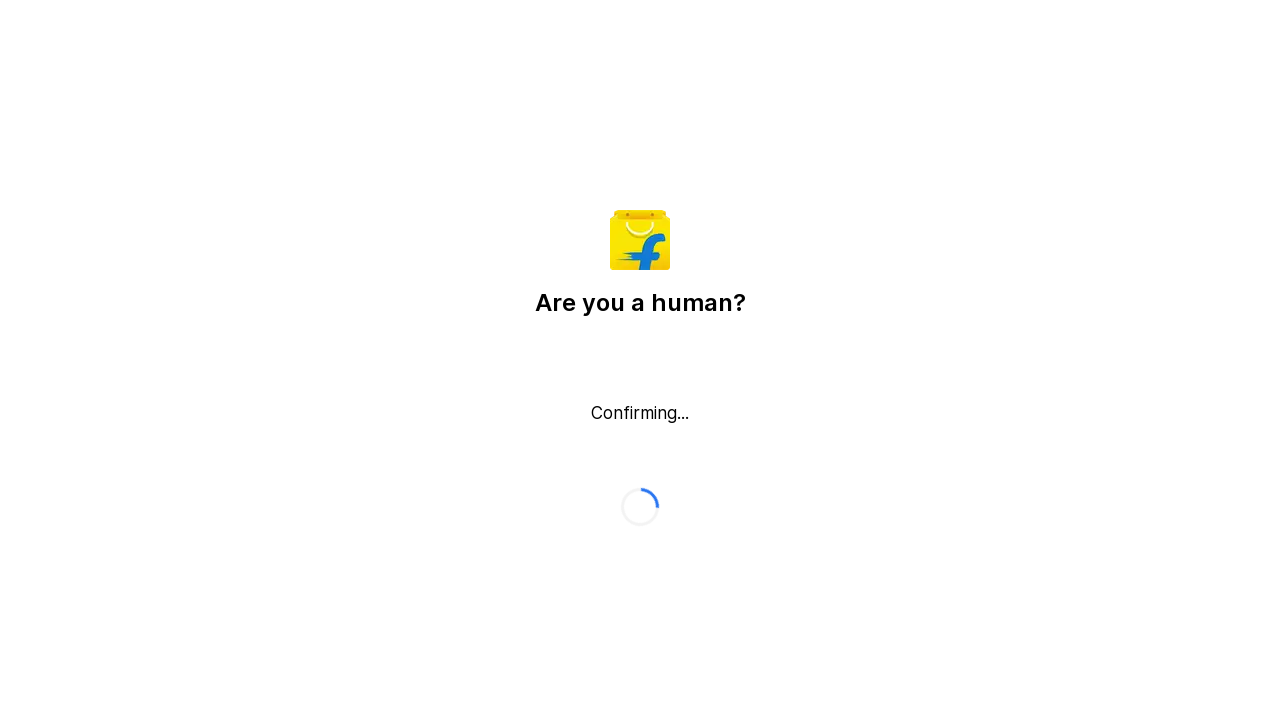